Tests browser-agnostic window switching by tracking window handles before and after clicking a link that opens a new window, then verifying titles of both windows.

Starting URL: https://the-internet.herokuapp.com/windows

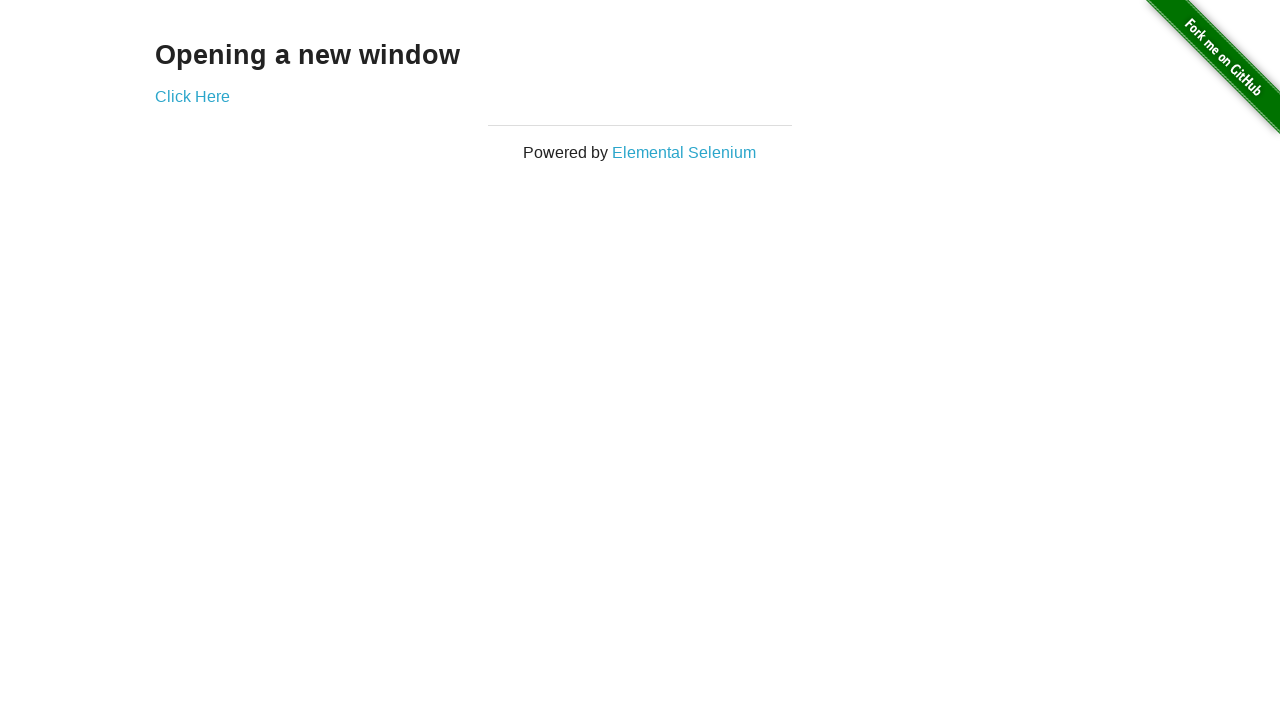

Clicked link that opens a new window at (192, 96) on .example a
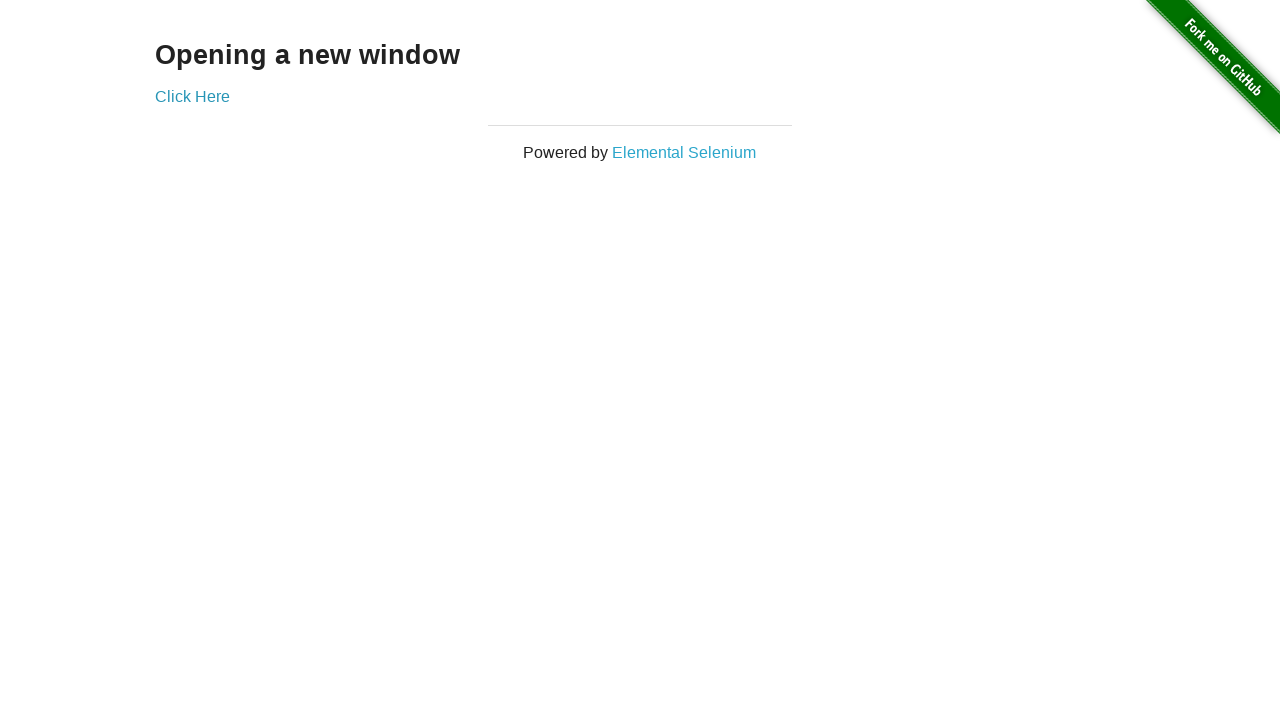

New window/page was opened and captured
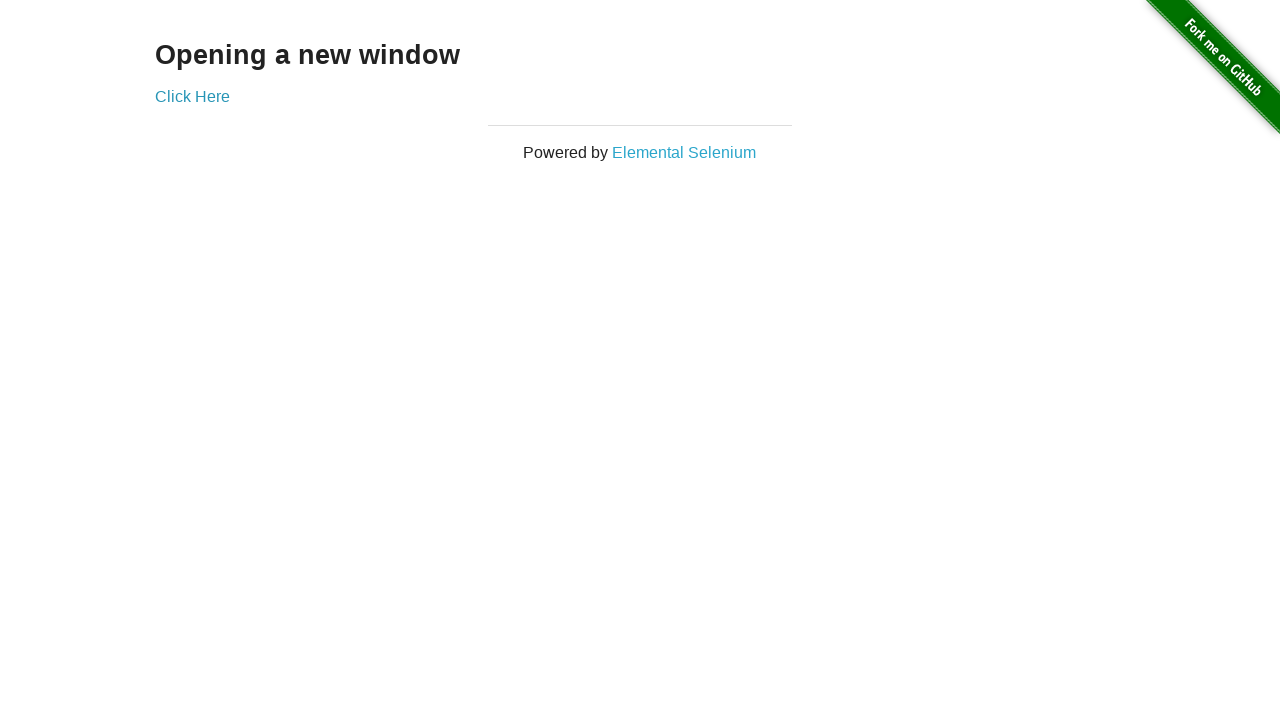

Verified original page title is 'The Internet'
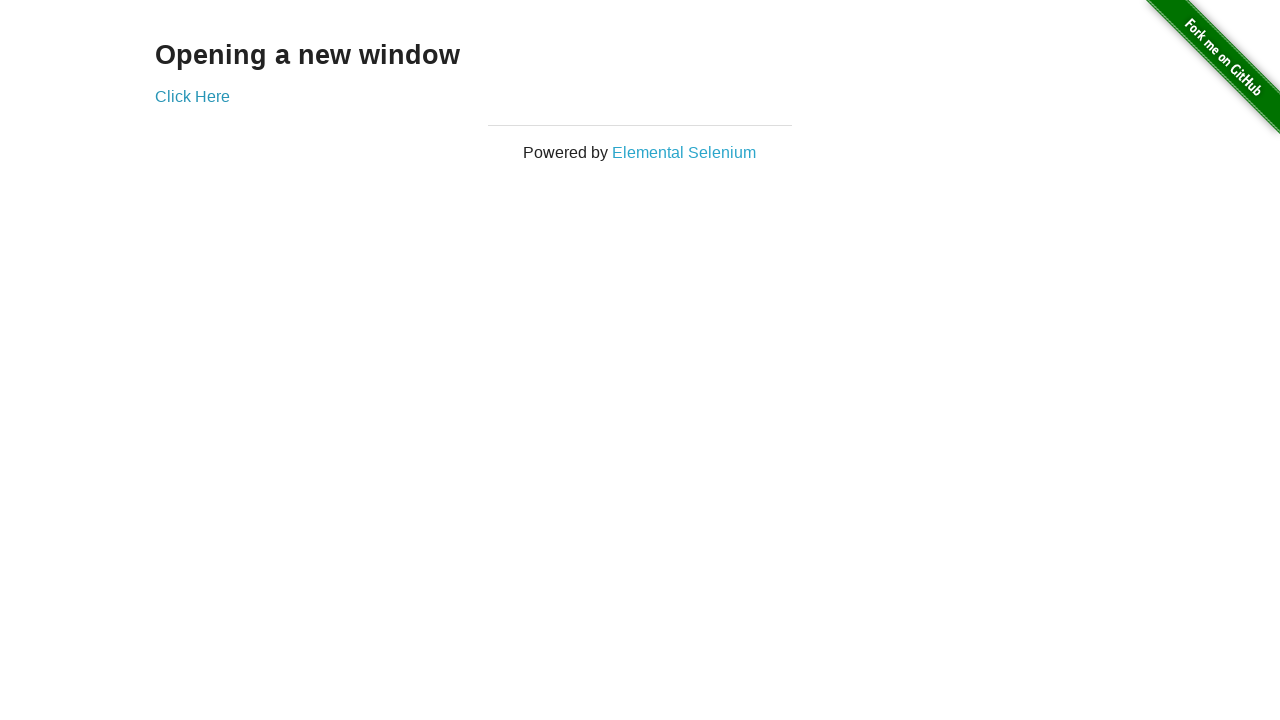

New page loaded and ready
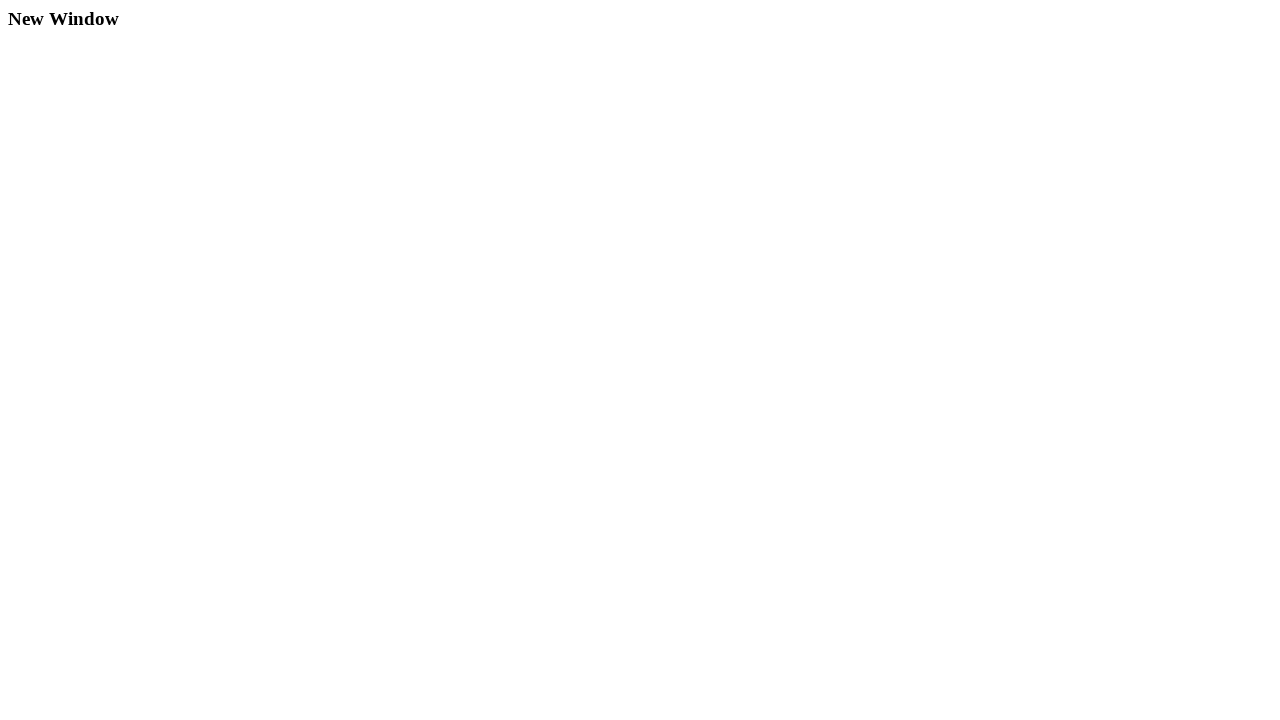

Verified new page title is 'New Window'
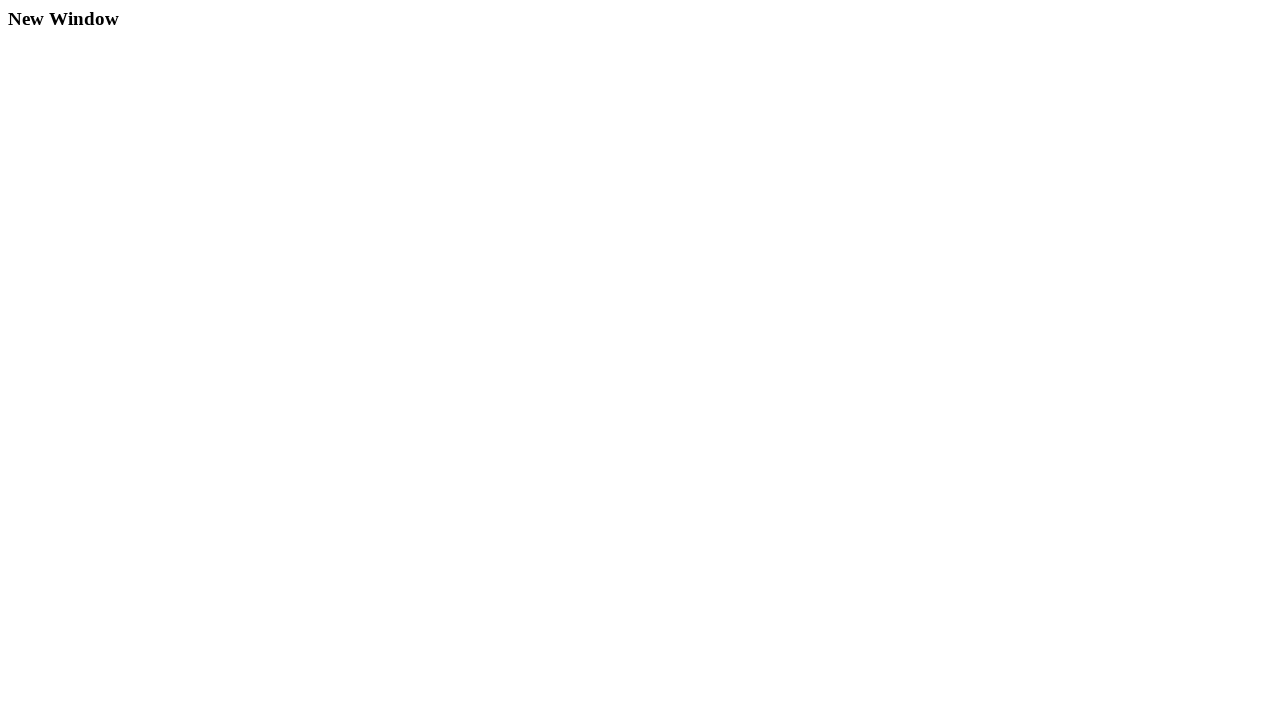

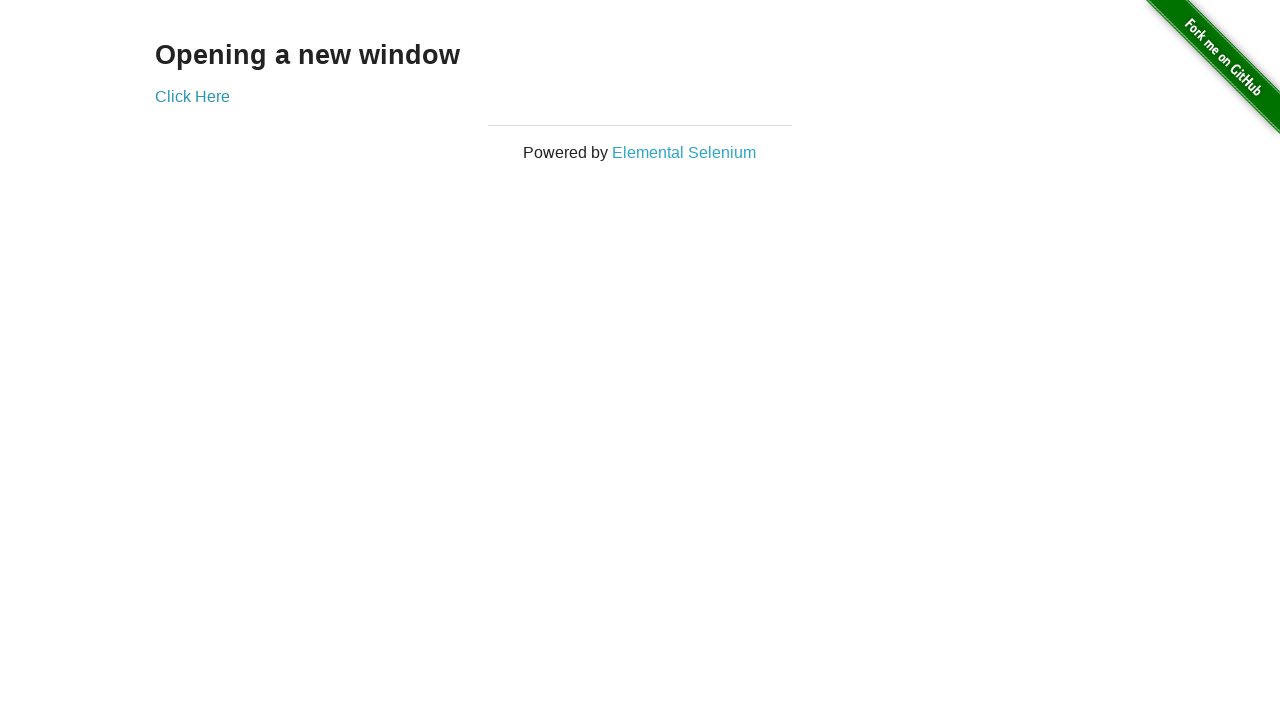